Tests the video carousel navigation by clicking previous and next arrows and verifying the video title changes

Starting URL: https://dequeuniversity.com/demo/mars

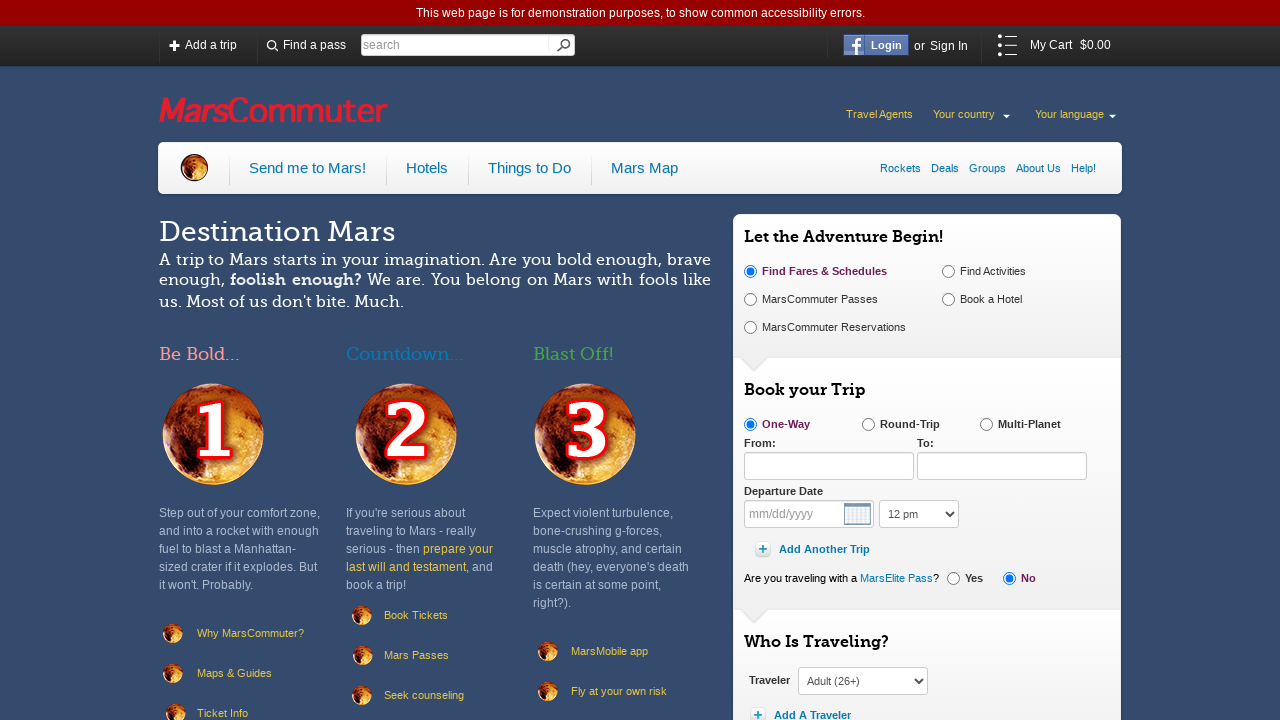

Video section loaded
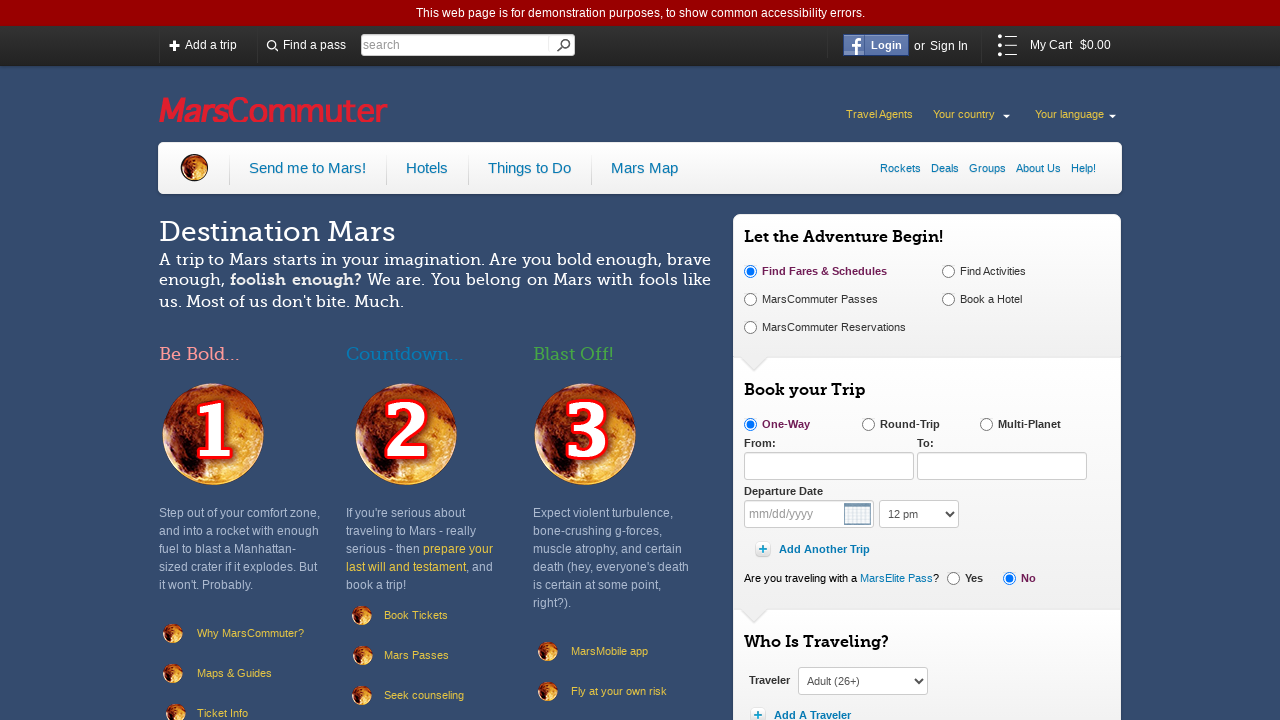

Clicked previous video arrow button at (858, 360) on .vid-prev.icon-video-left-arrow
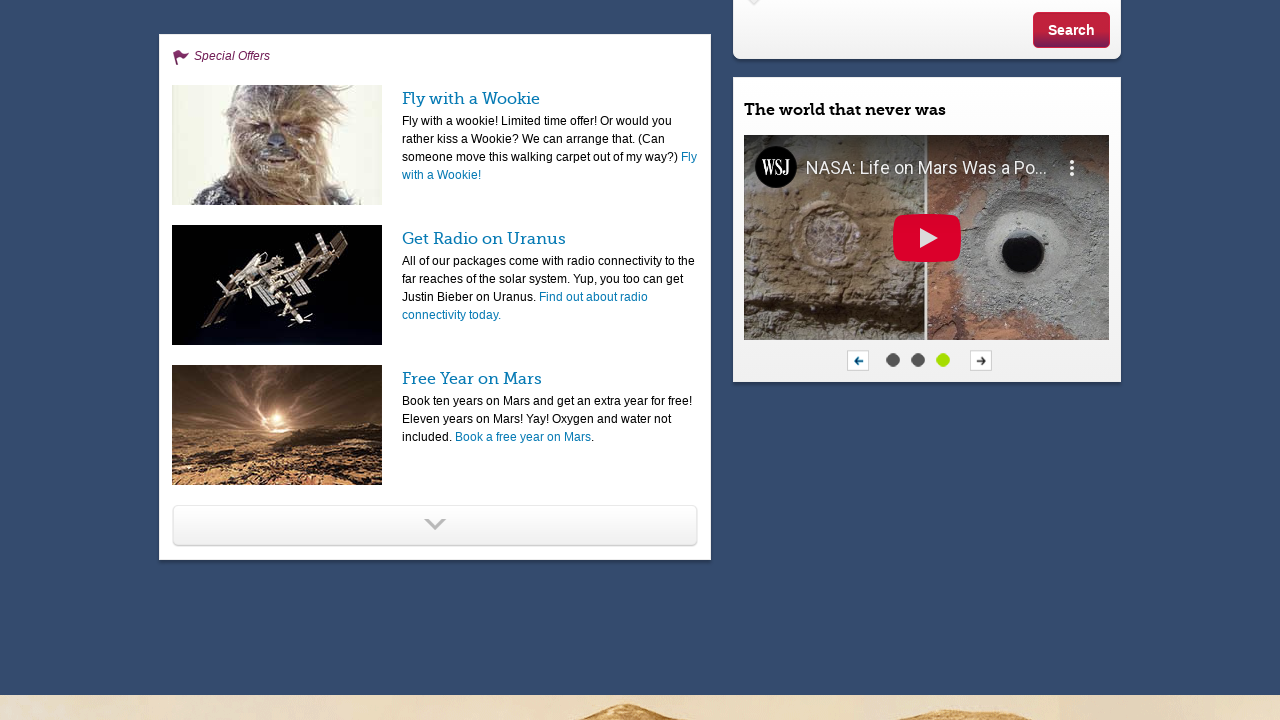

Waited for video to change
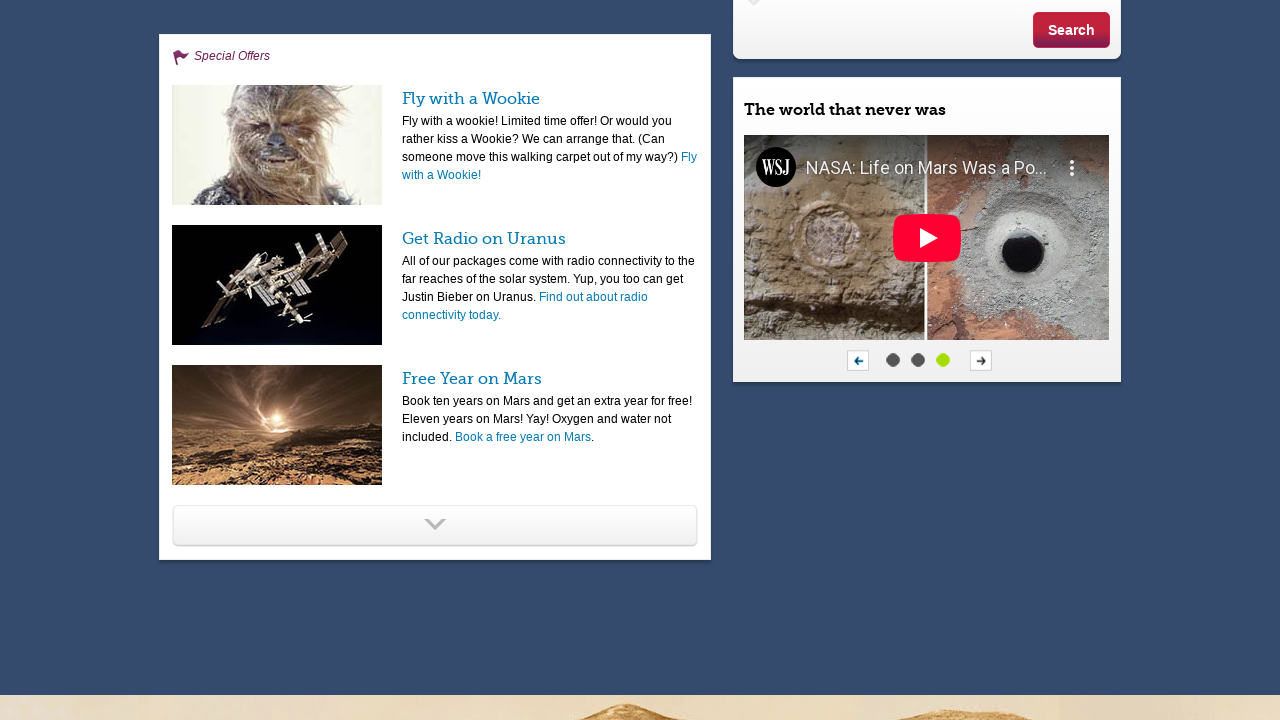

Reloaded the page
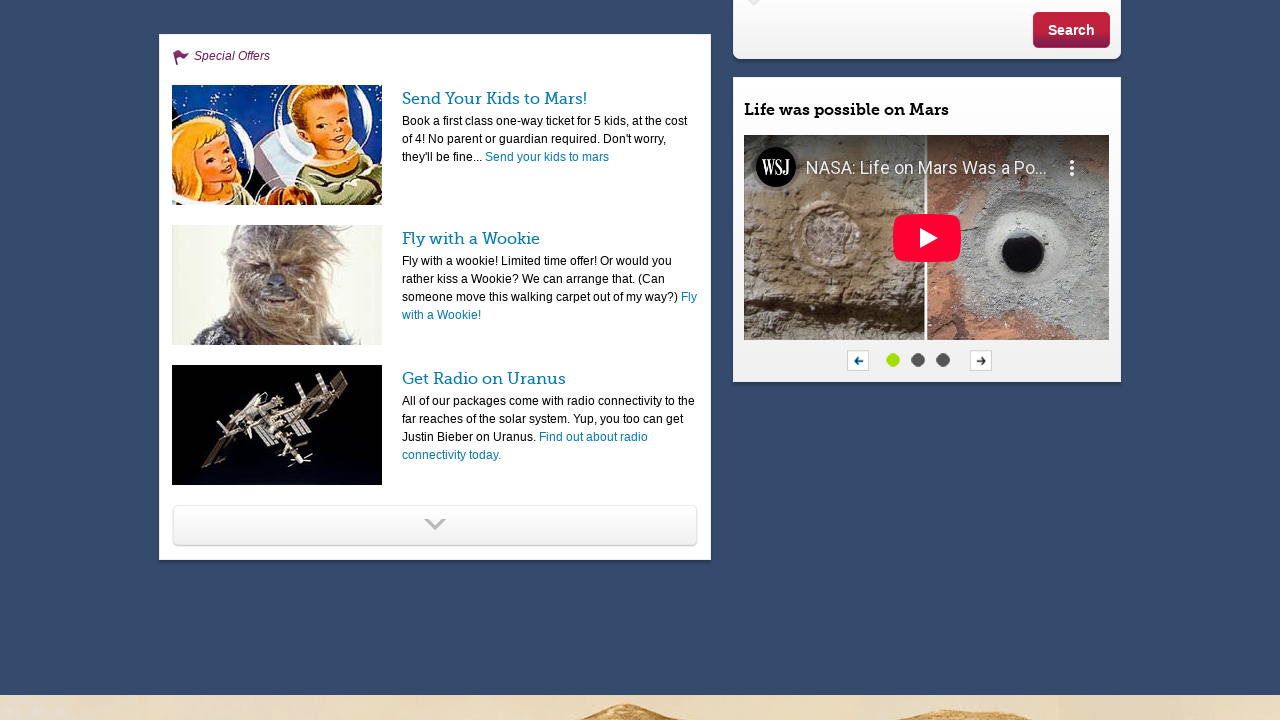

Video section loaded again after reload
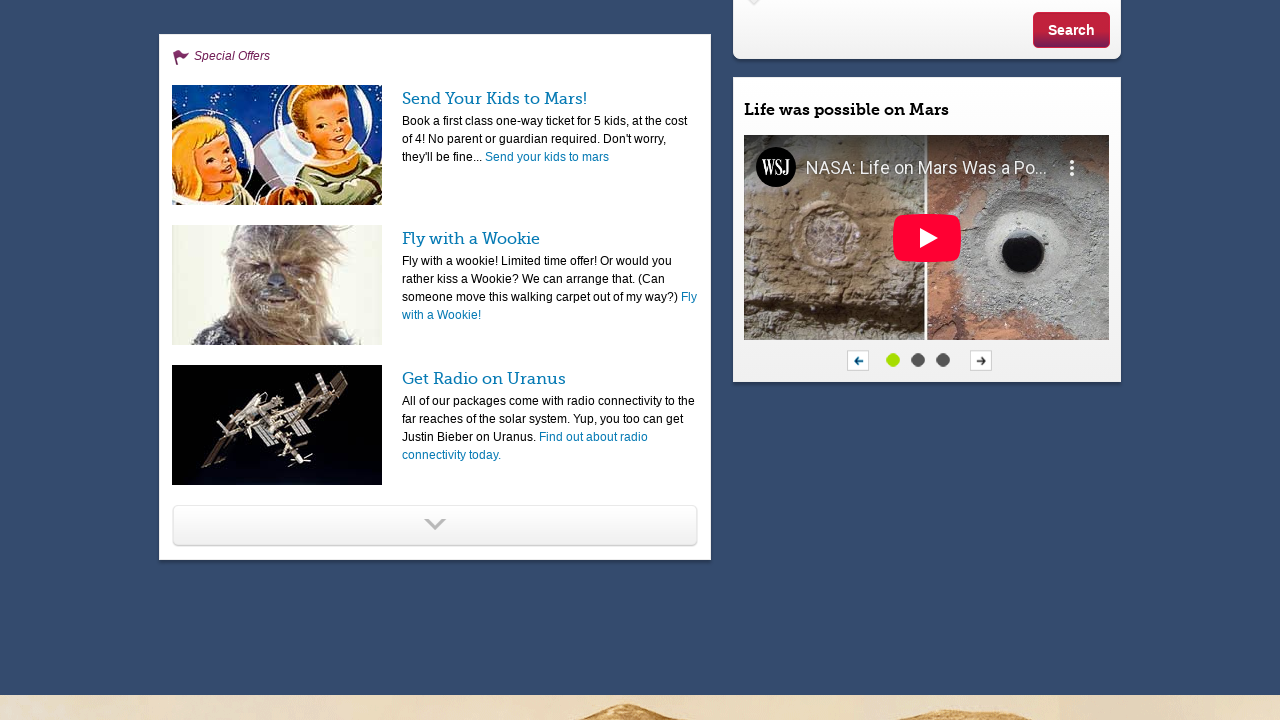

Clicked next video arrow button at (981, 360) on .vid-next.icon-video-right-arrow
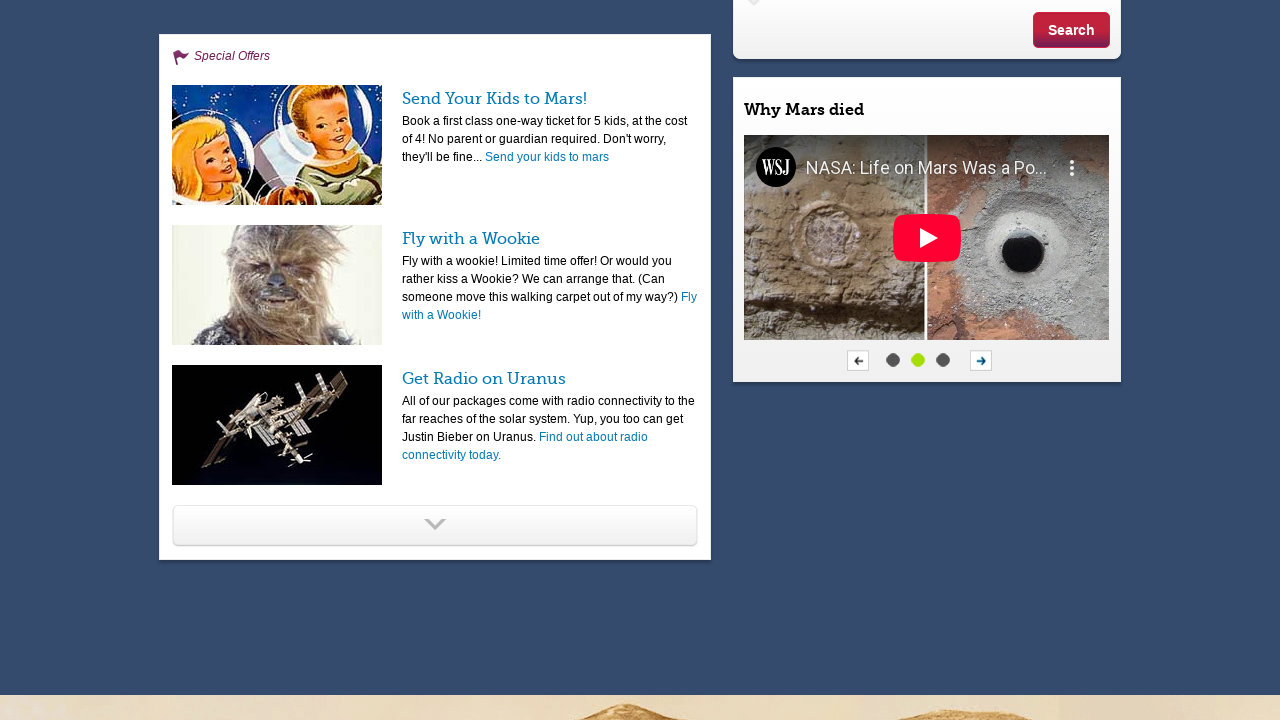

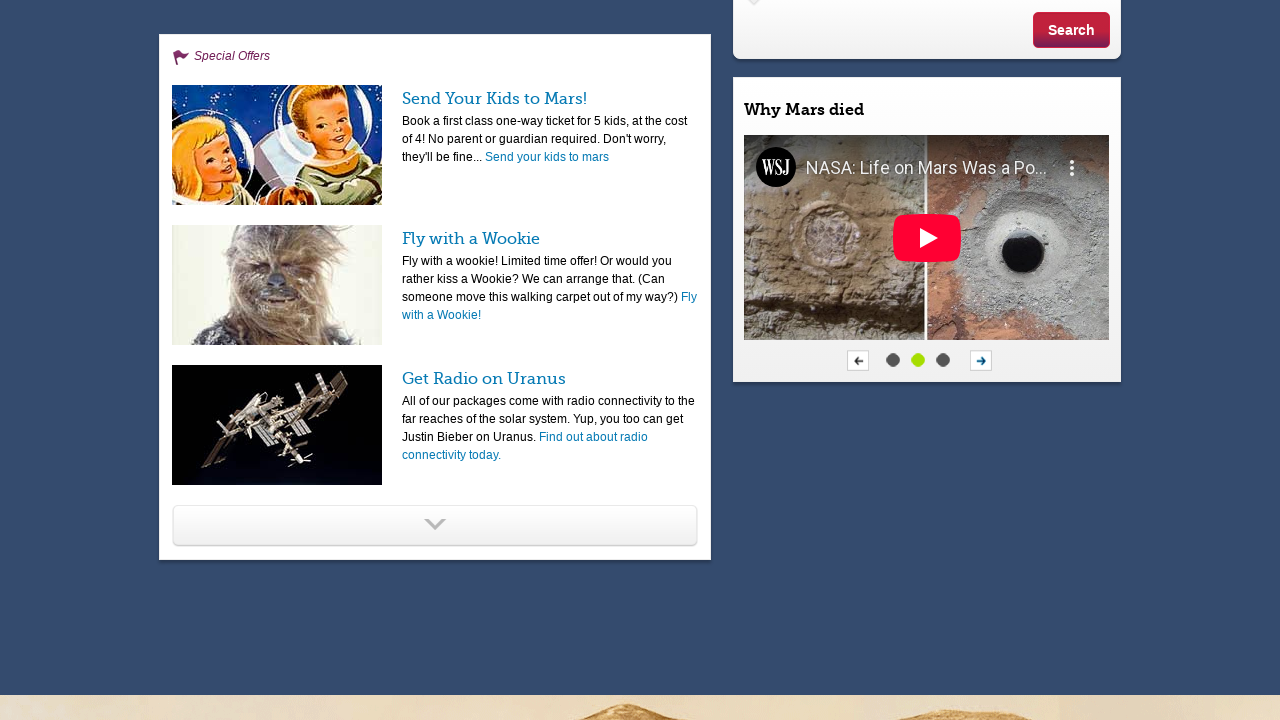